Tests JavaScript alert handling by triggering an alert and accepting it

Starting URL: https://rahulshettyacademy.com/AutomationPractice/

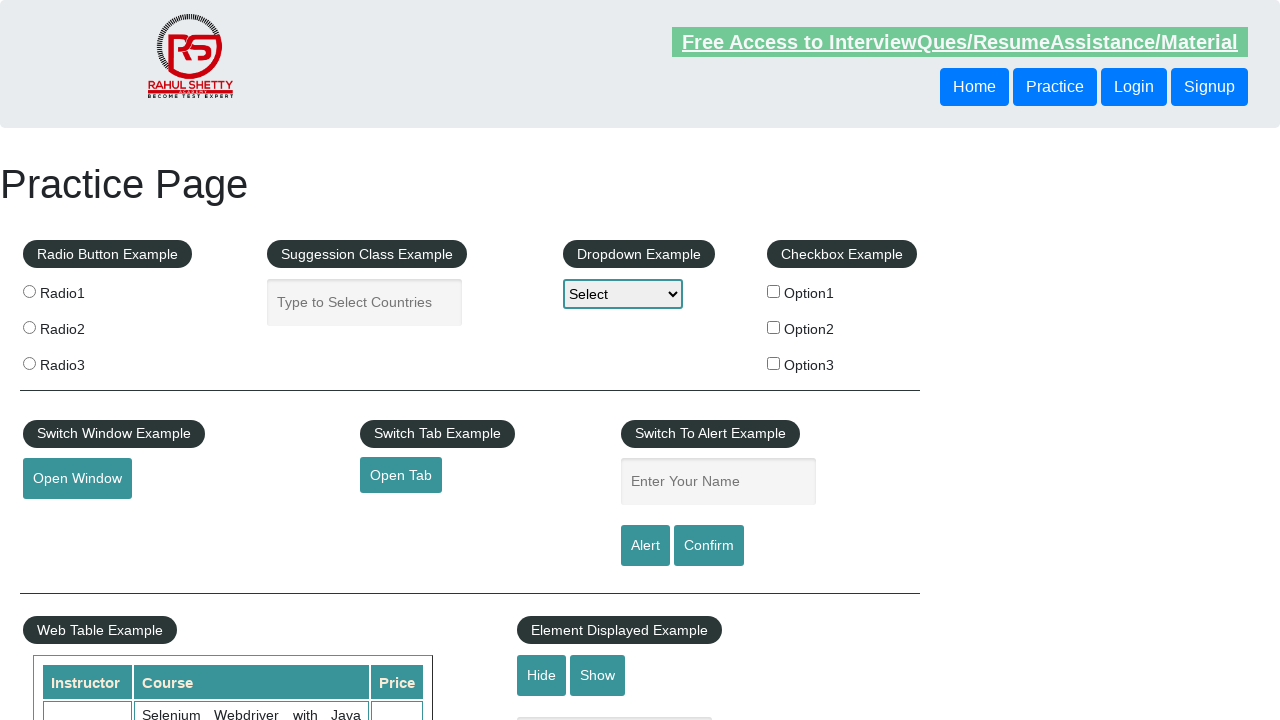

Set up dialog handler to accept alerts
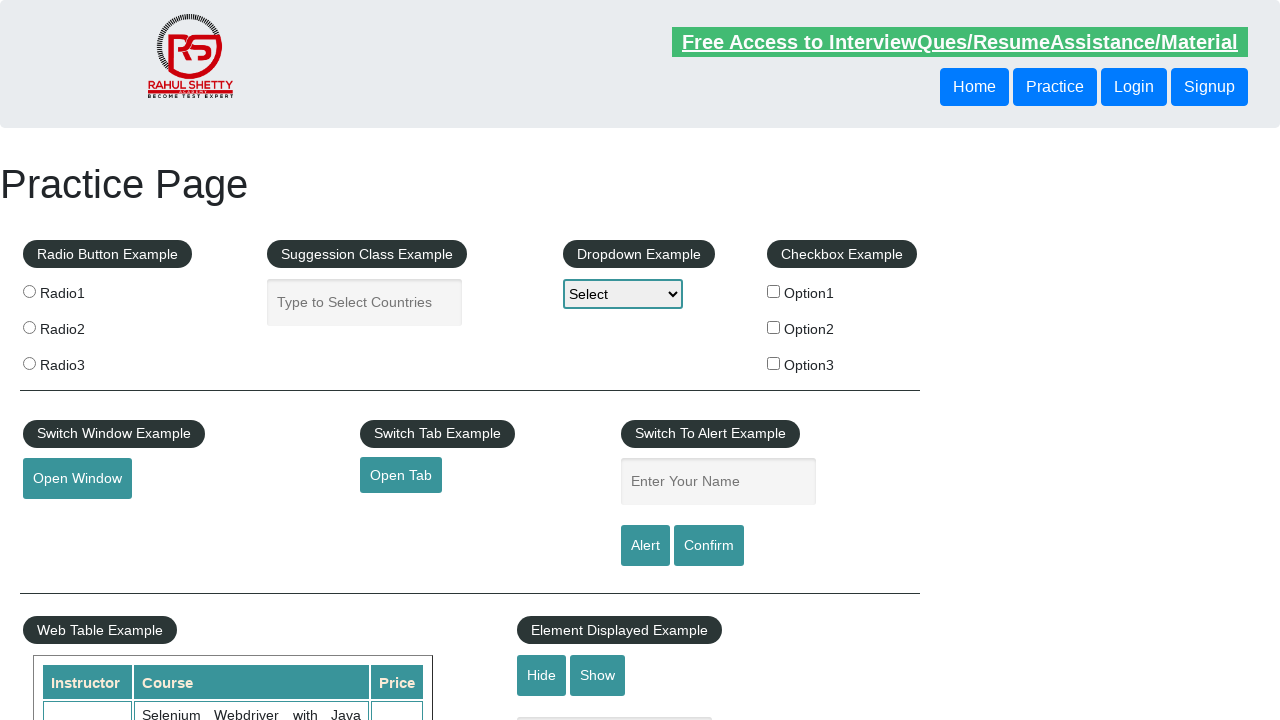

Clicked alert button to trigger JavaScript alert at (645, 546) on #alertbtn
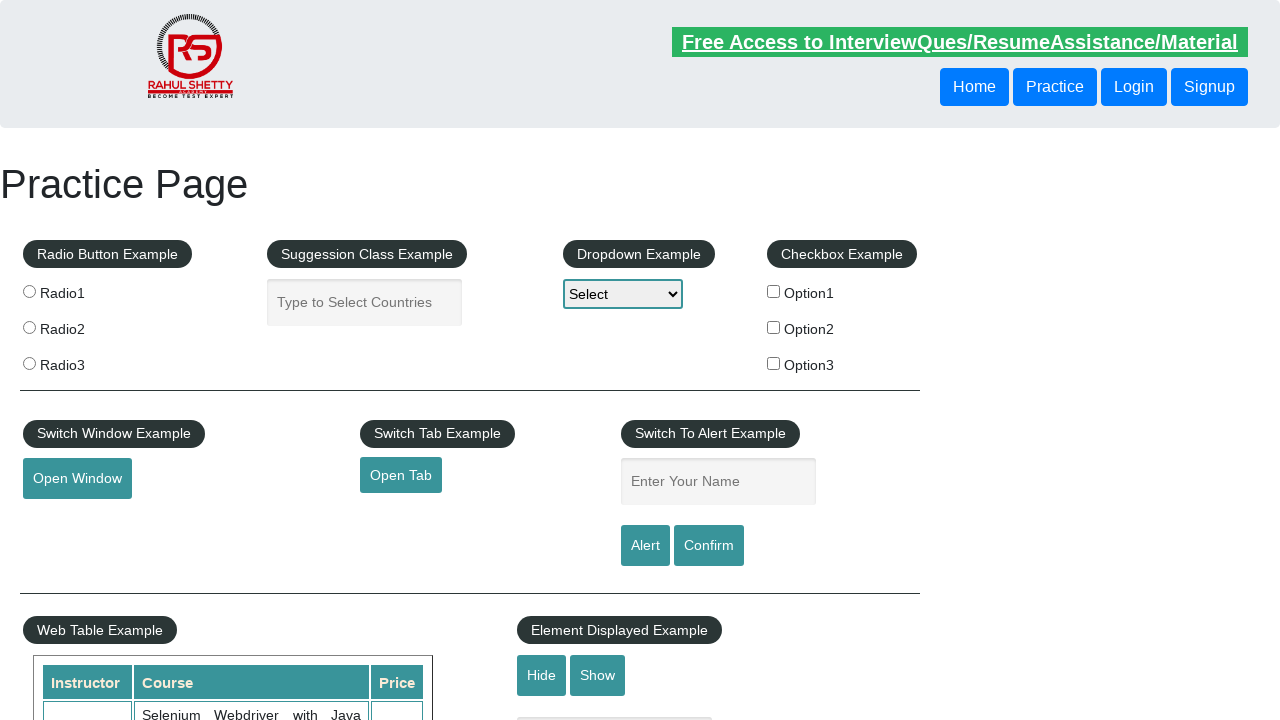

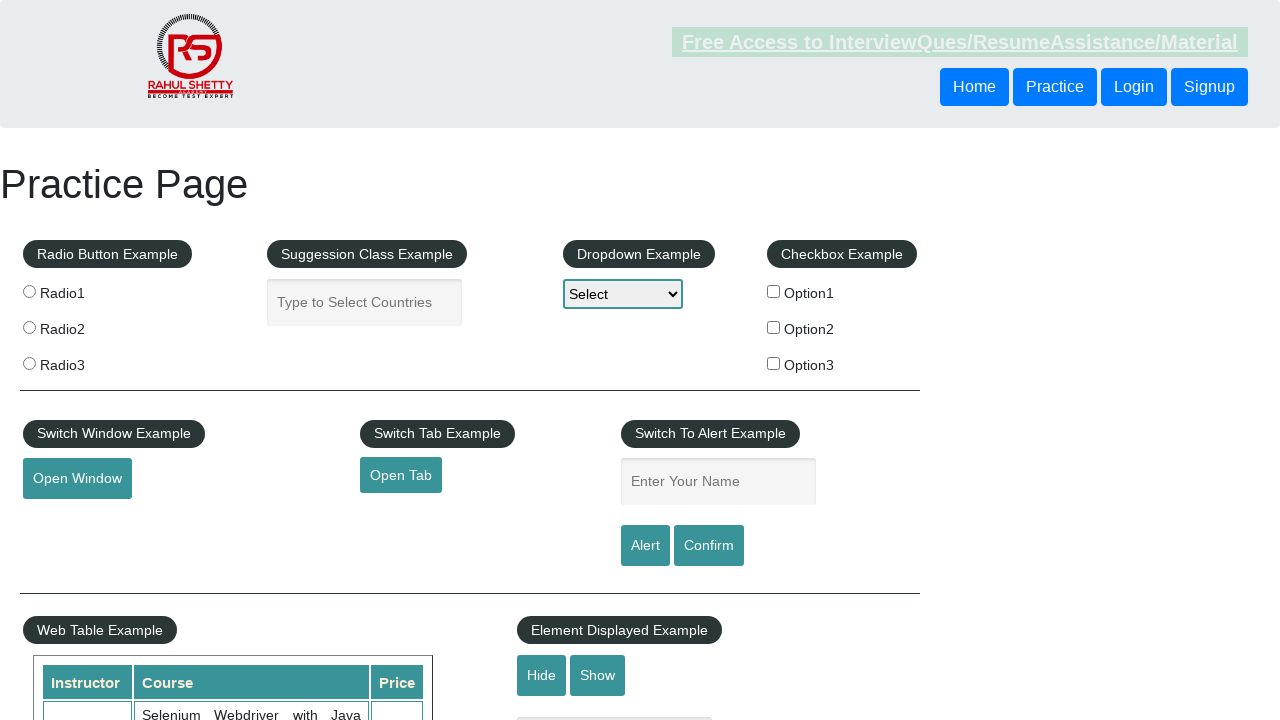